Tests iframe switching functionality by scrolling to an iframe section, switching into the iframe context, and entering a search term in an input field within the iframe

Starting URL: https://www.letskodeit.com/practice

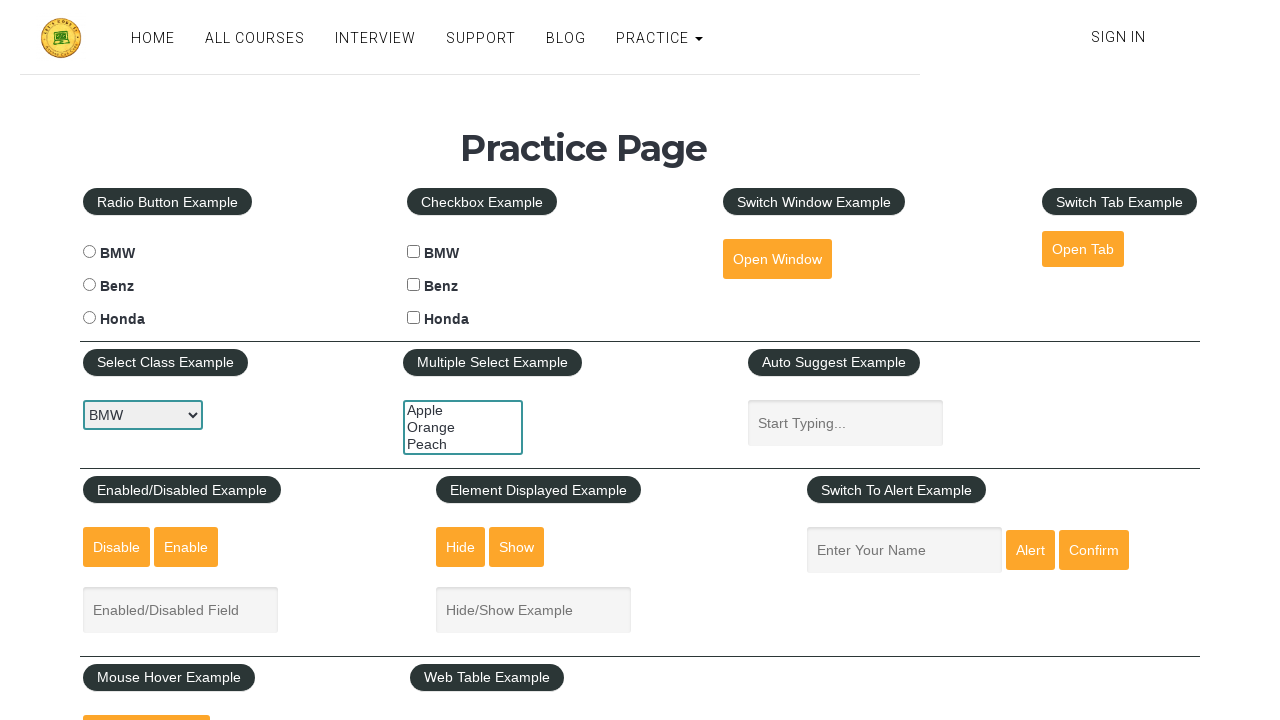

Scrolled down 350px to reach iframe section
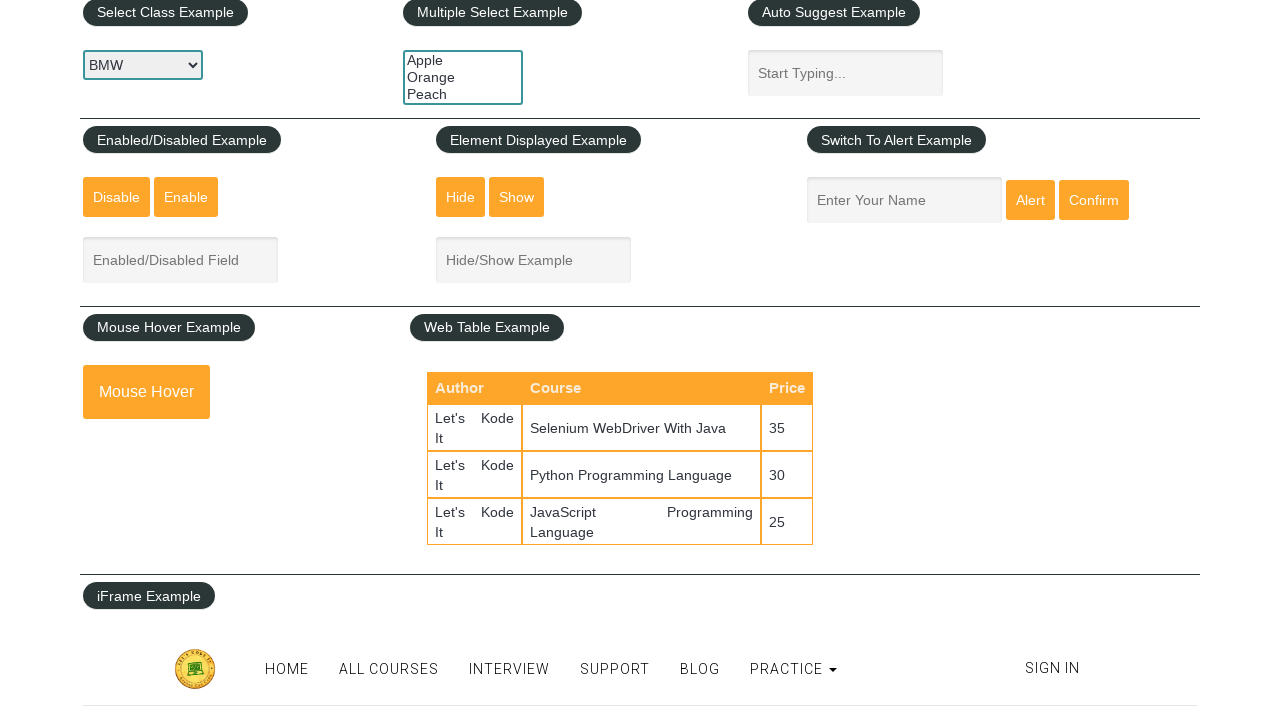

Iframe section is now visible
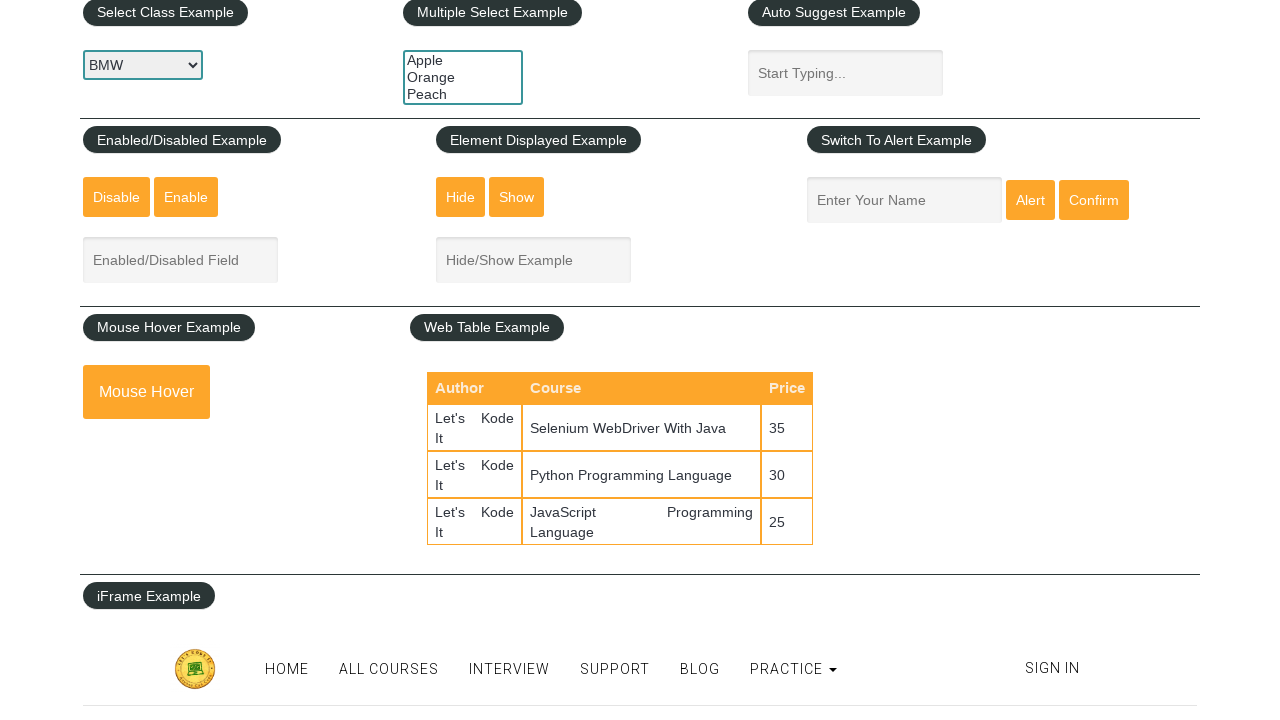

Switched to iframe context using frame_locator
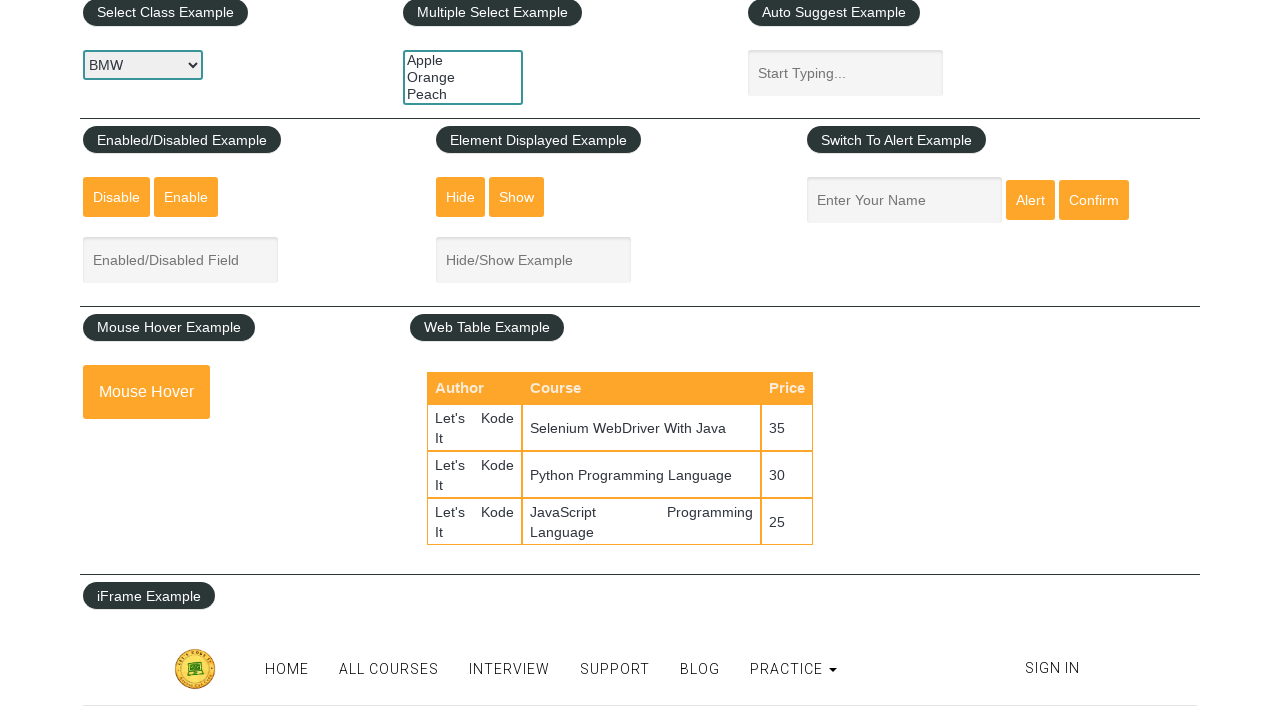

Entered 'python' in the search input field within the iframe on iframe[name='iframe-name'] >> internal:control=enter-frame >> input[type='text']
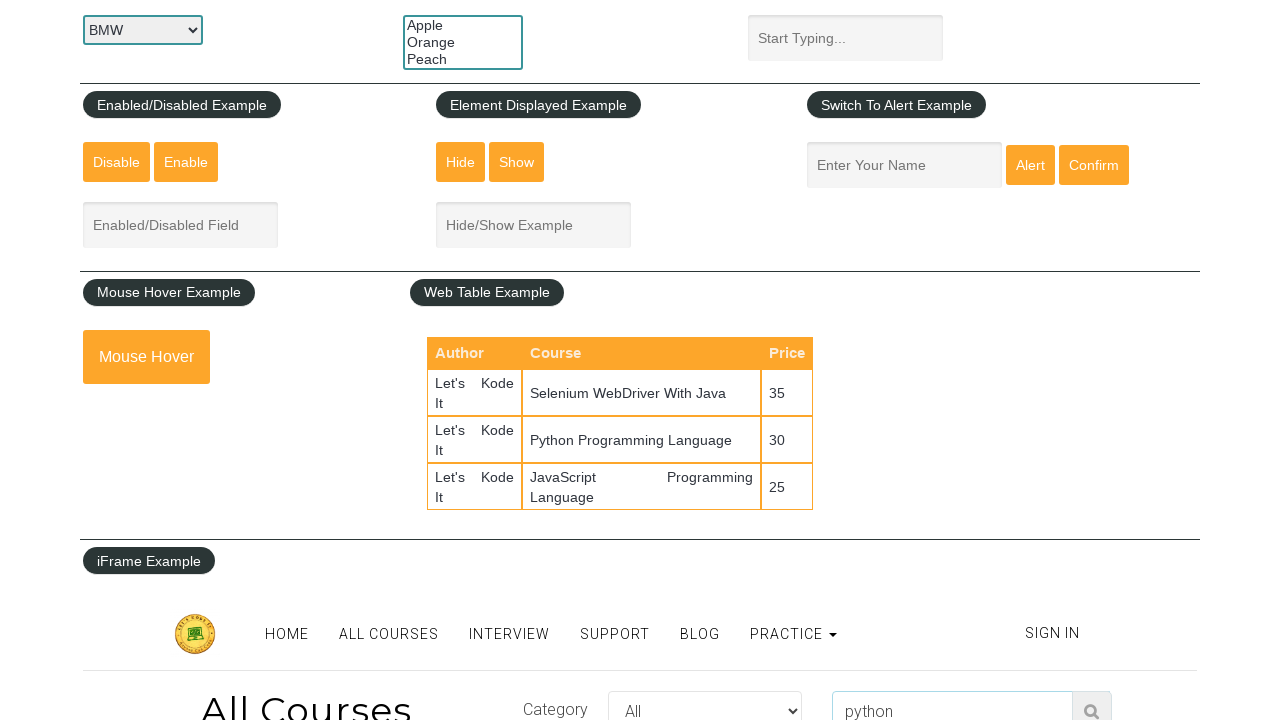

Waited 1 second for action to complete
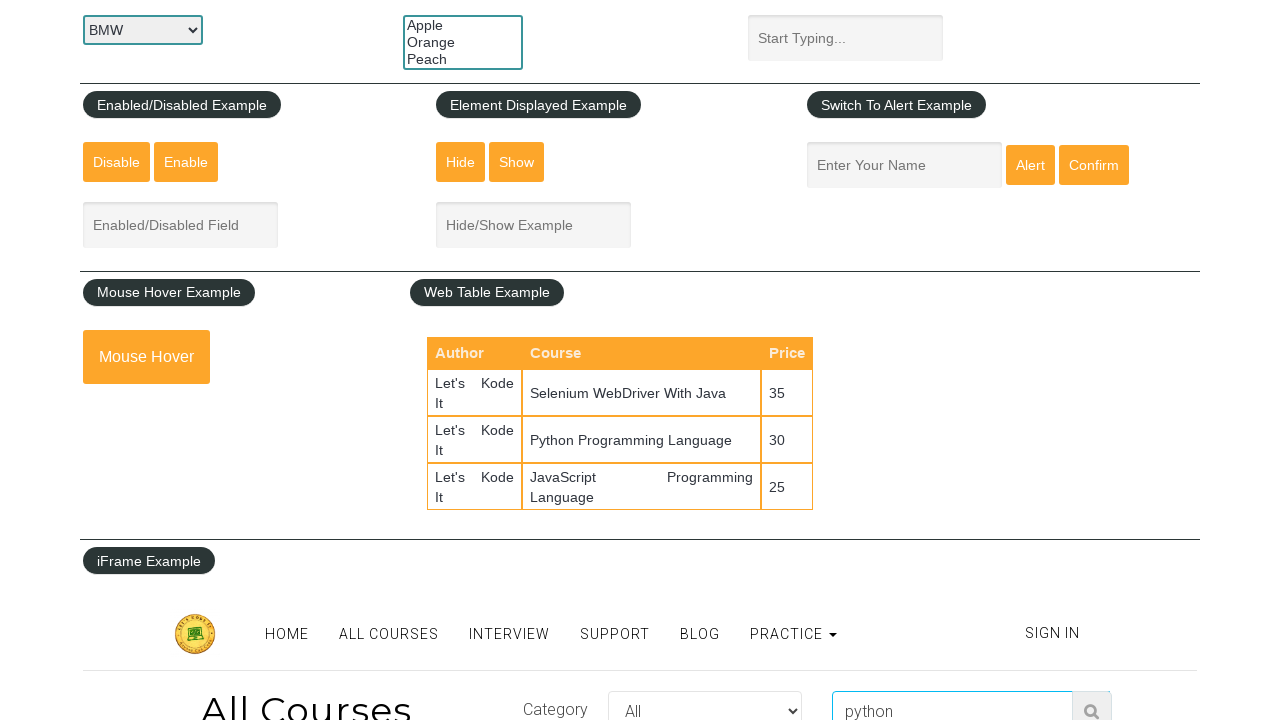

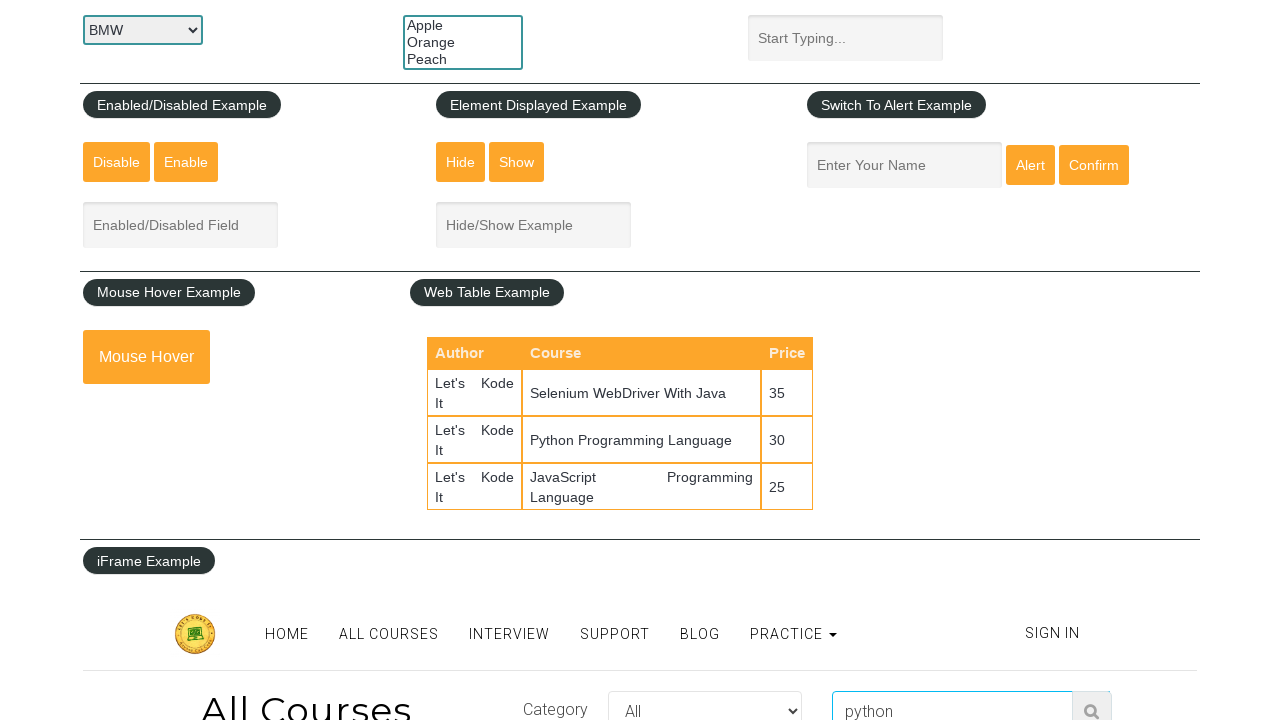